Tests navigation through all header menu links on the APSRTC online booking website by clicking each link in the header navigation block and verifying page loads.

Starting URL: https://www.apsrtconline.in/oprs-web/

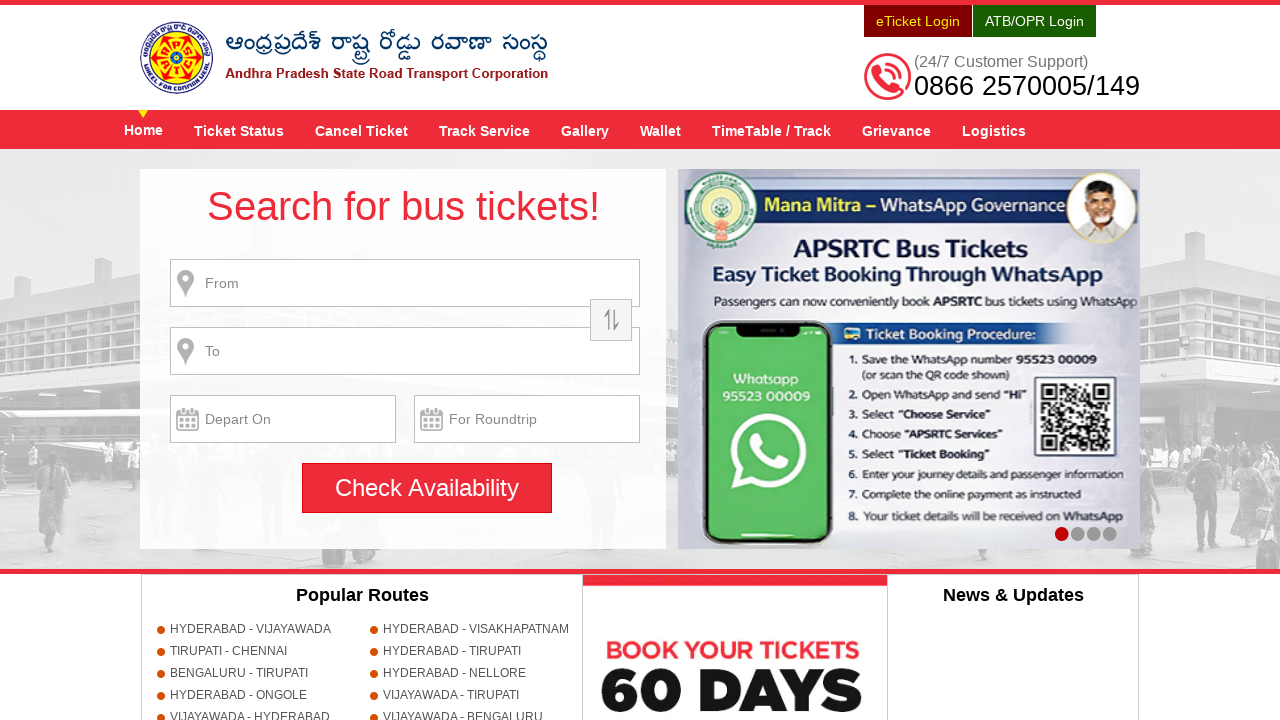

Header menu block loaded
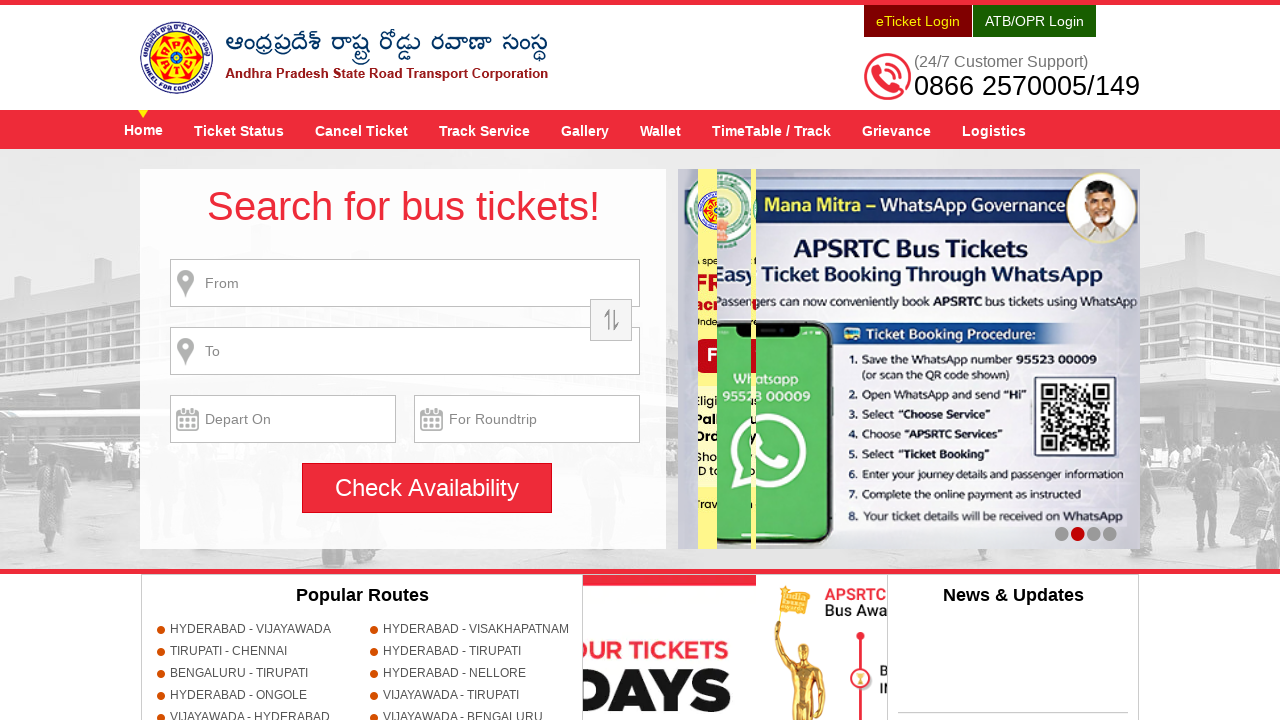

Located all header navigation links
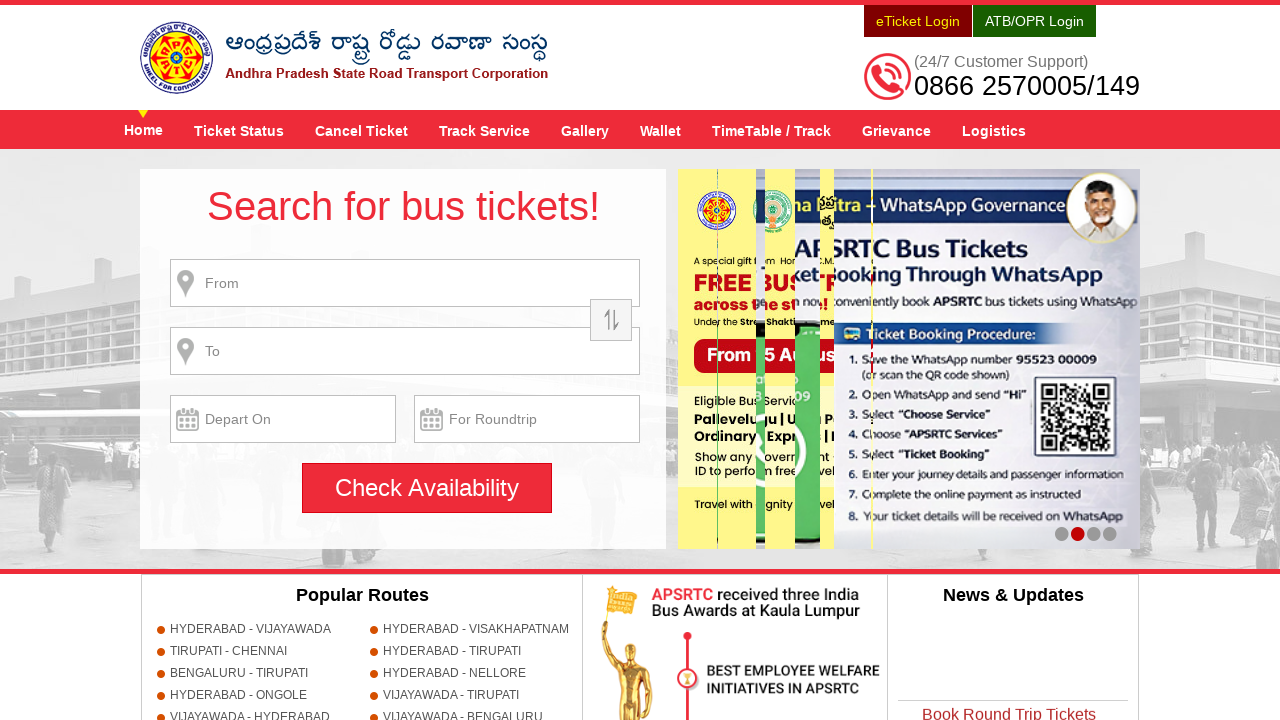

Found 9 header links to navigate through
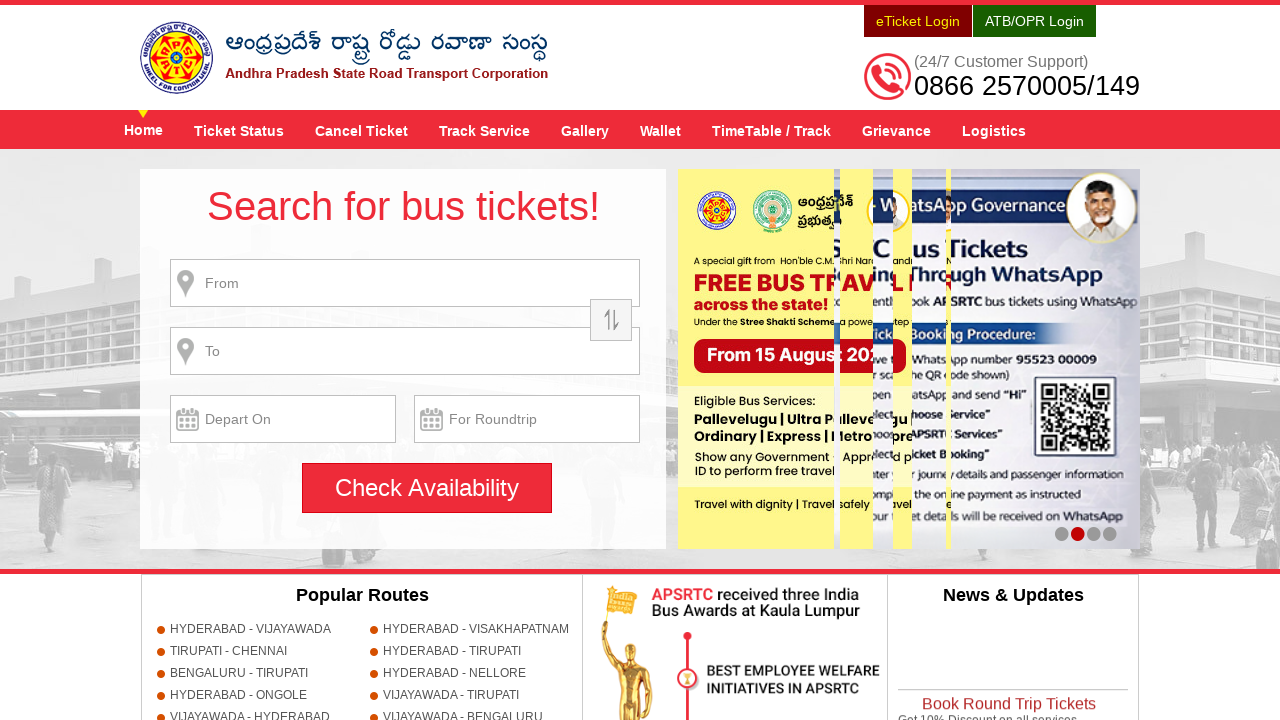

Clicked header link 1 of 9 at (144, 130) on .menu-wrap >> a >> nth=0
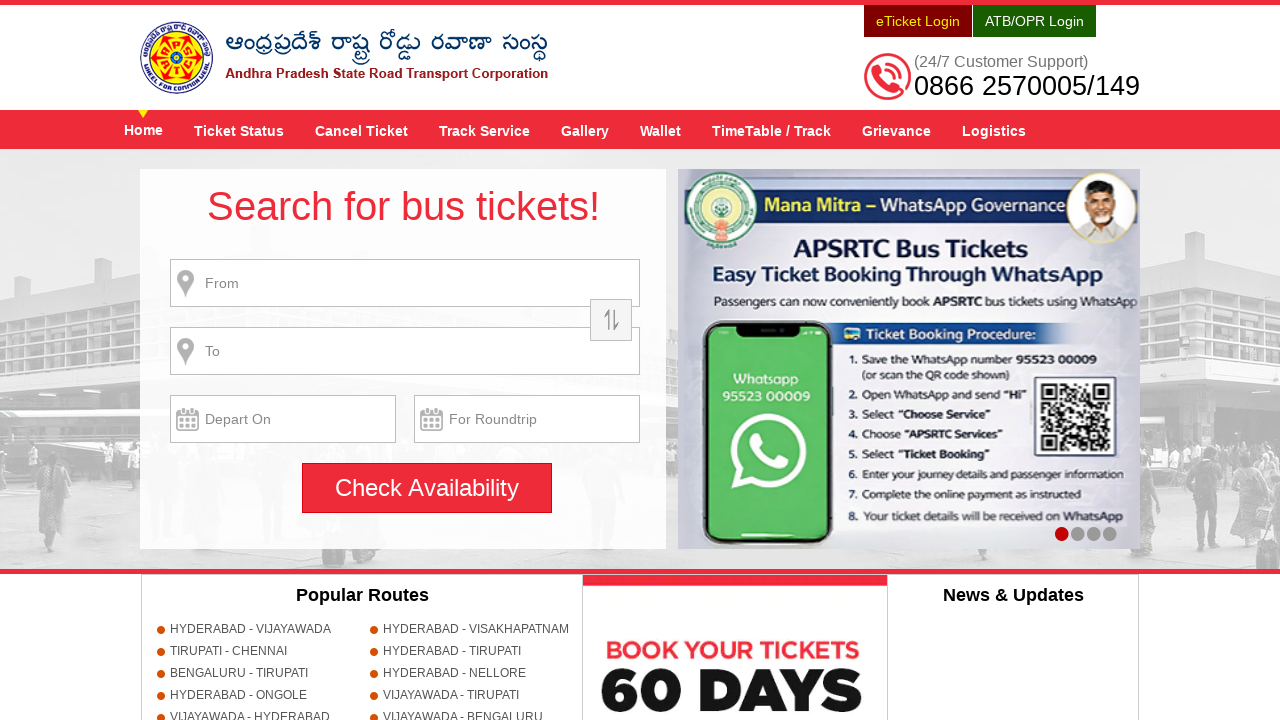

Page loaded after clicking link 1
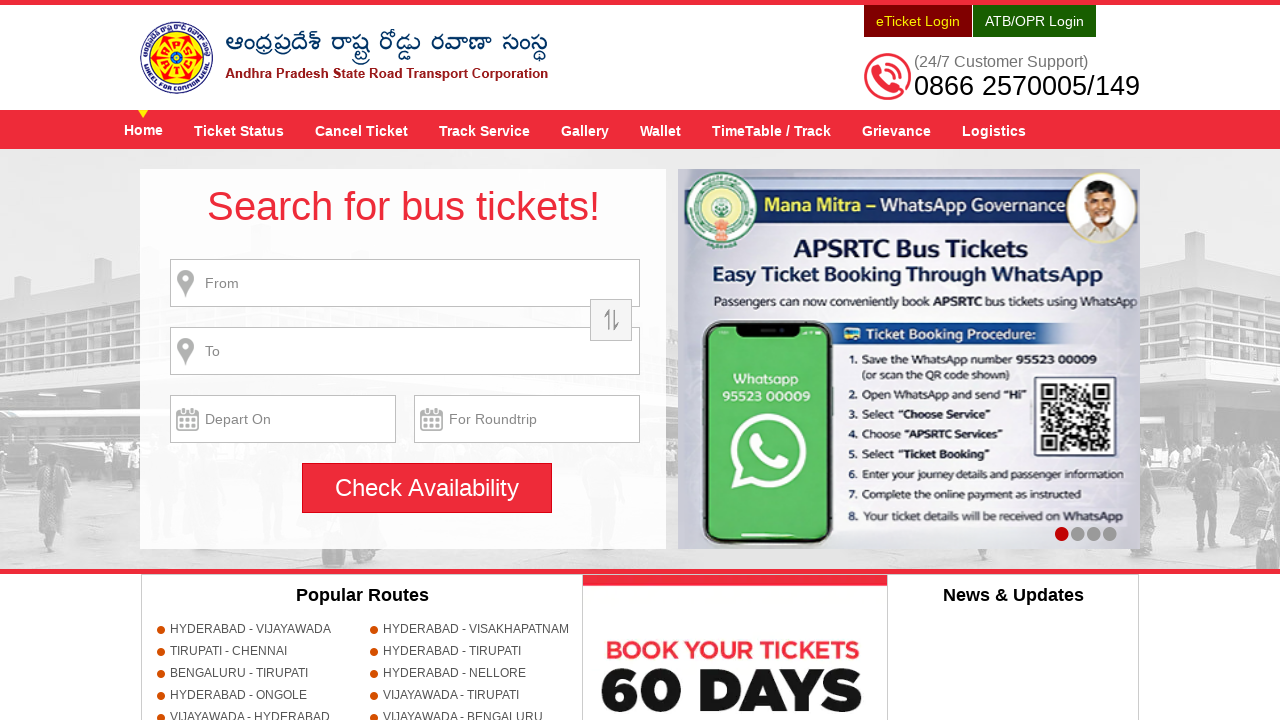

Header menu block ready for next link navigation
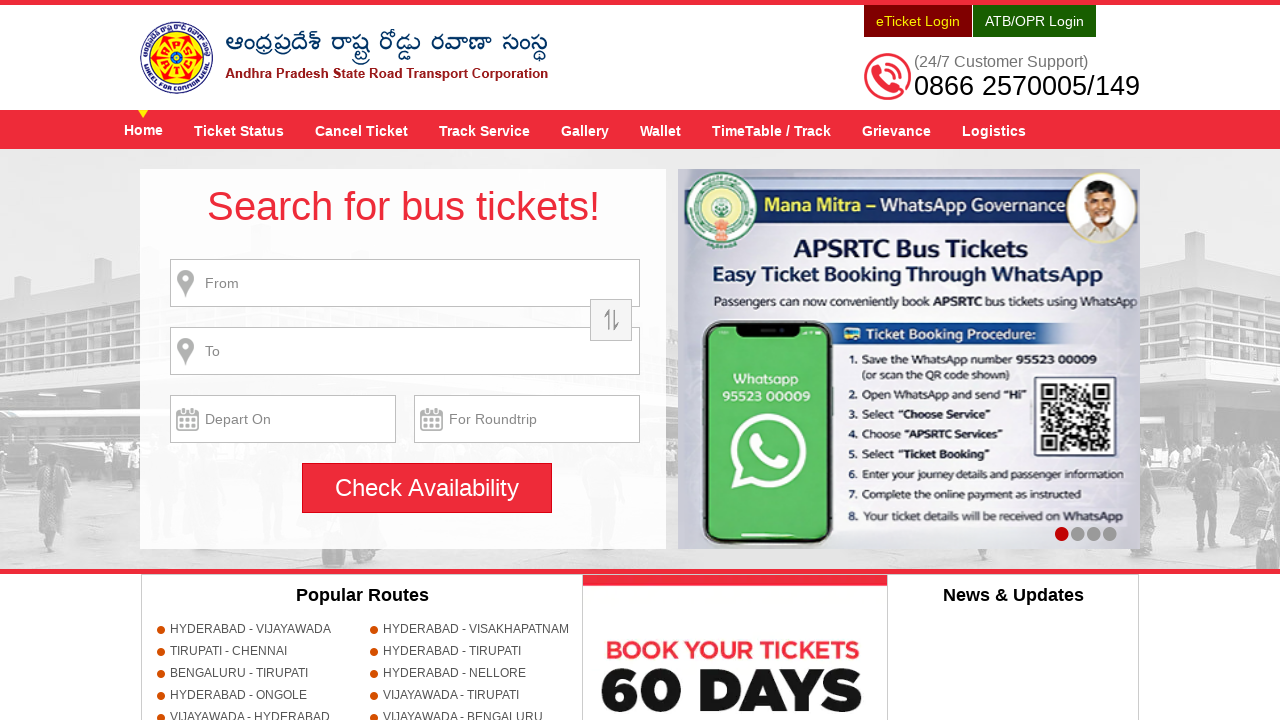

Clicked header link 2 of 9 at (239, 130) on .menu-wrap >> a >> nth=1
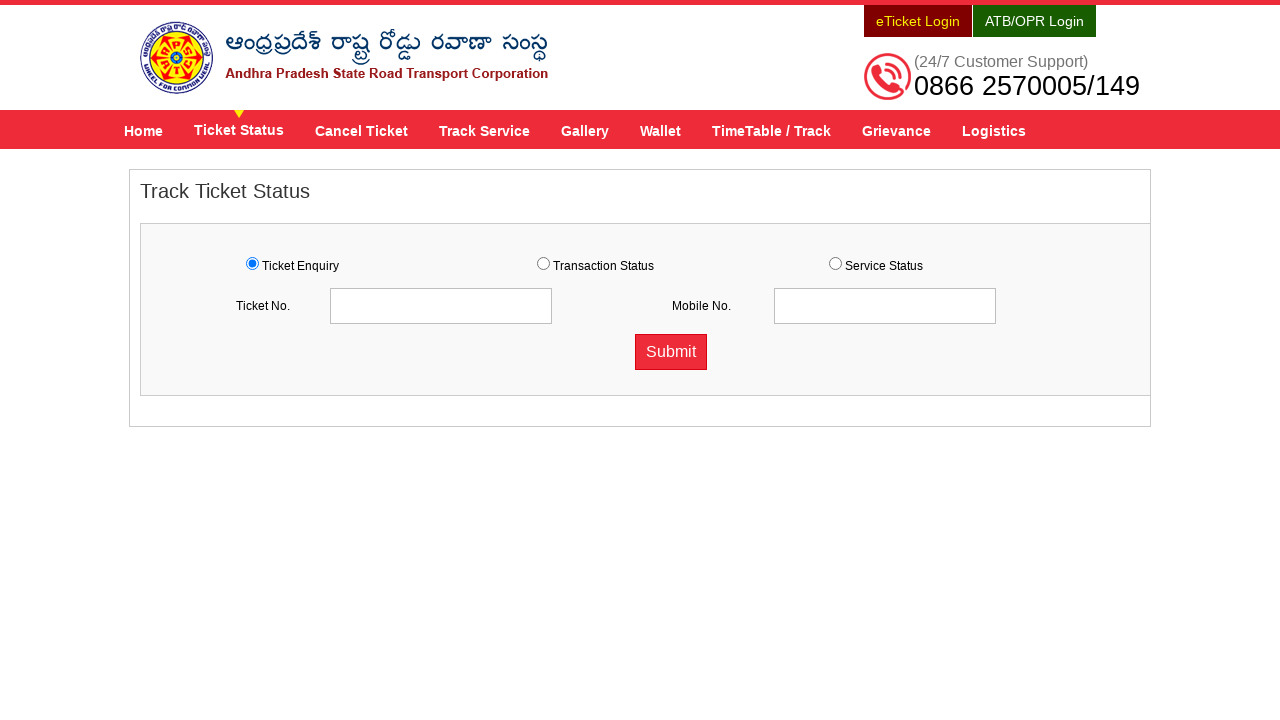

Page loaded after clicking link 2
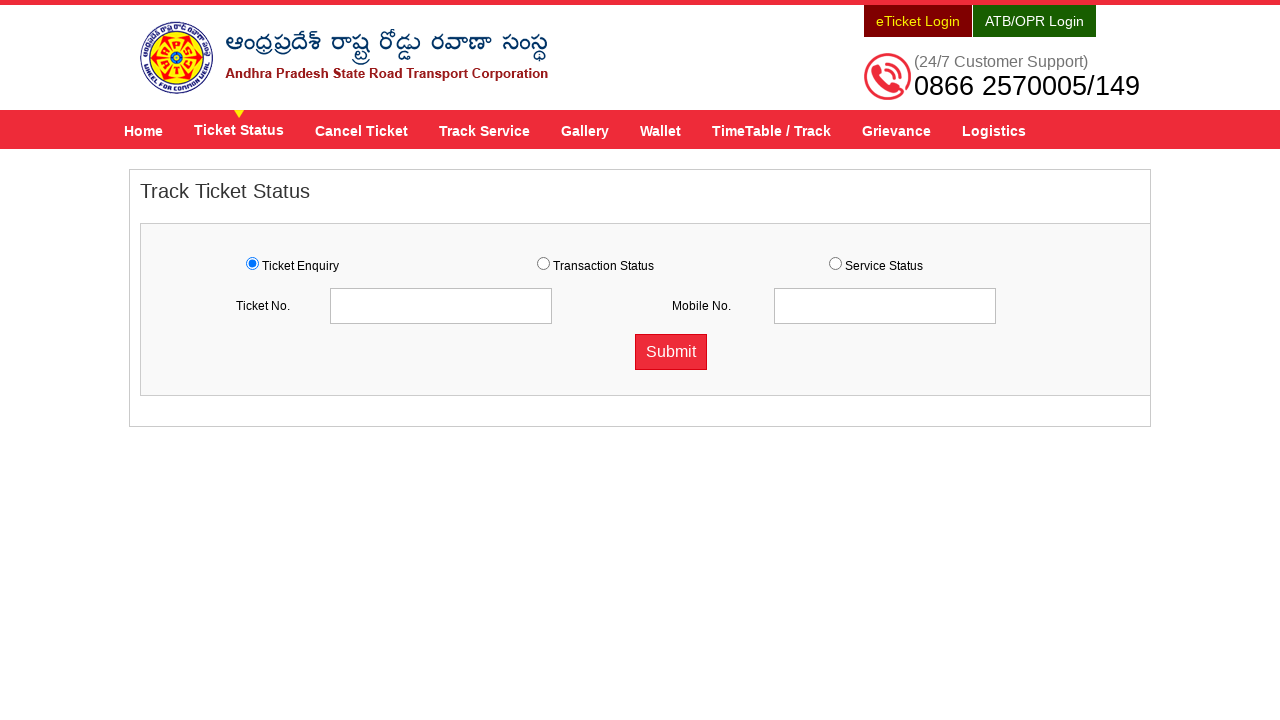

Header menu block ready for next link navigation
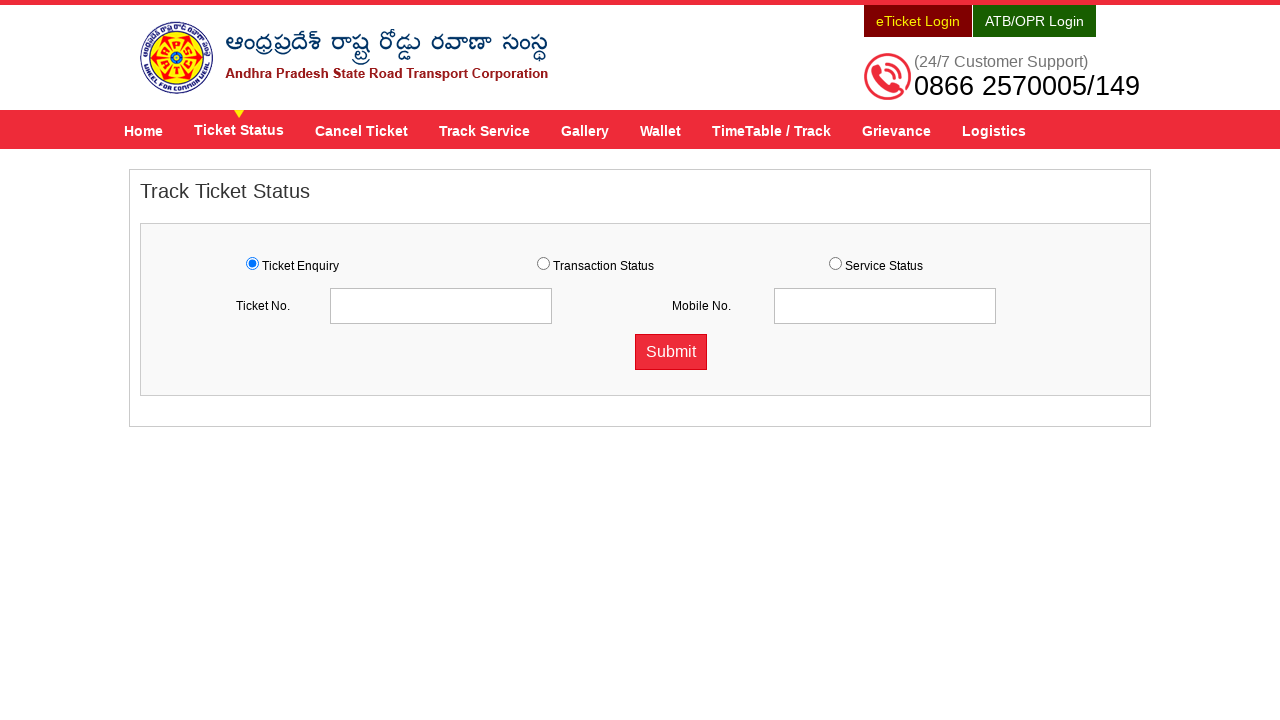

Clicked header link 3 of 9 at (362, 130) on .menu-wrap >> a >> nth=2
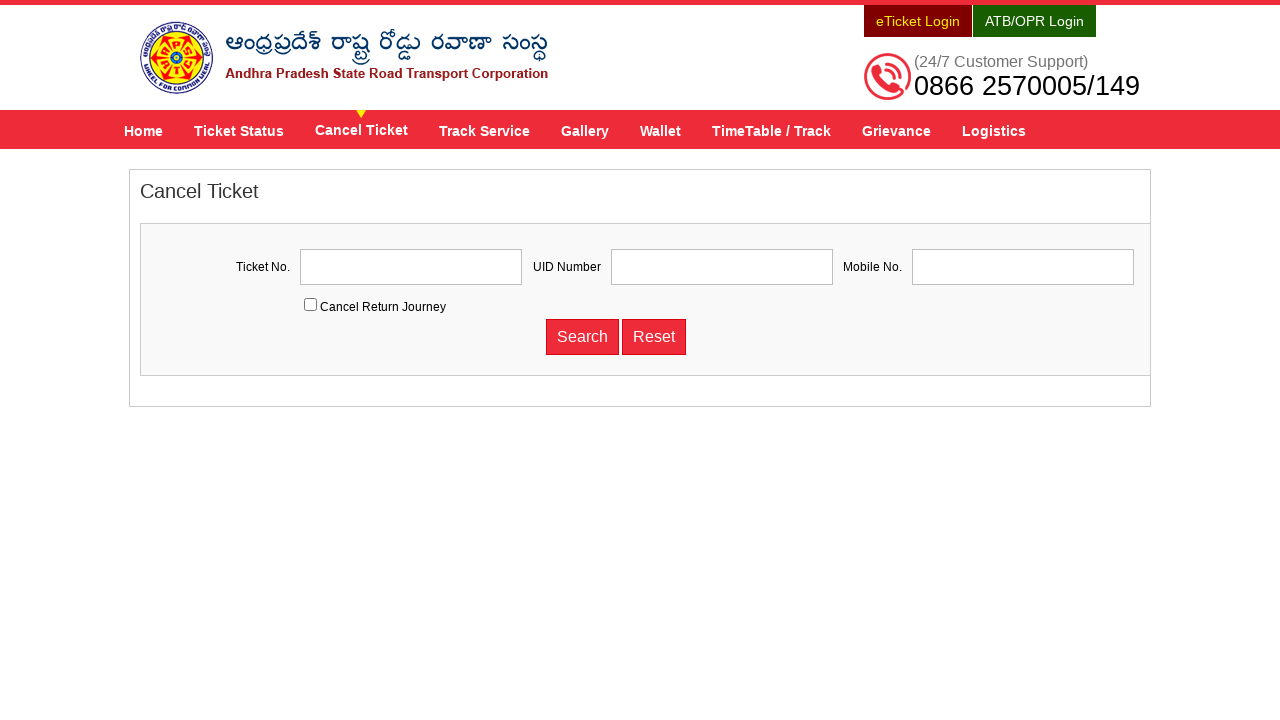

Page loaded after clicking link 3
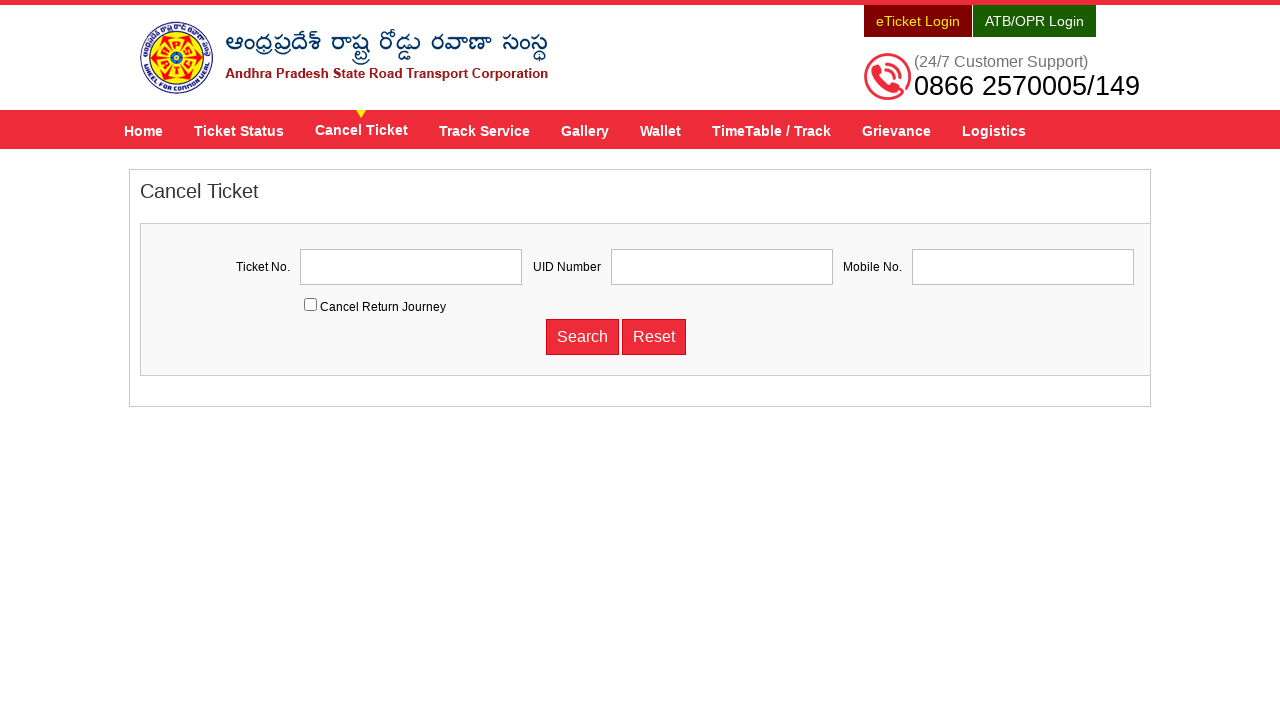

Header menu block ready for next link navigation
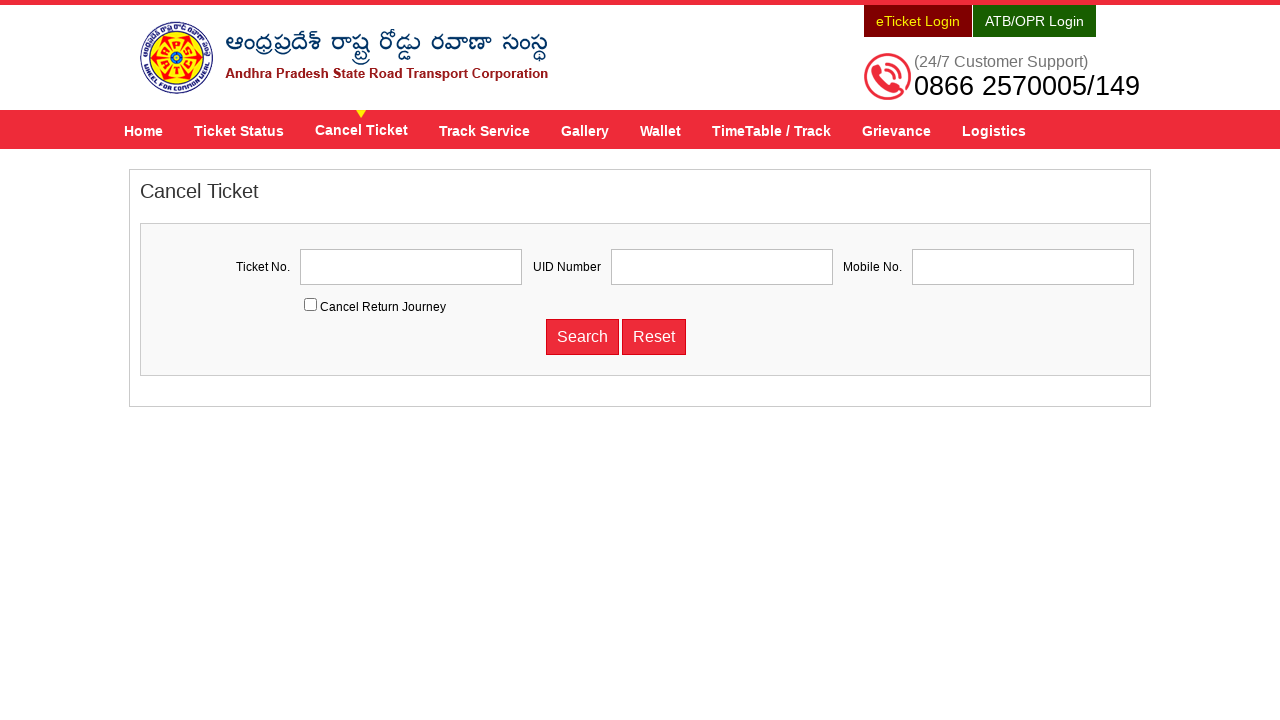

Clicked header link 4 of 9 at (484, 130) on .menu-wrap >> a >> nth=3
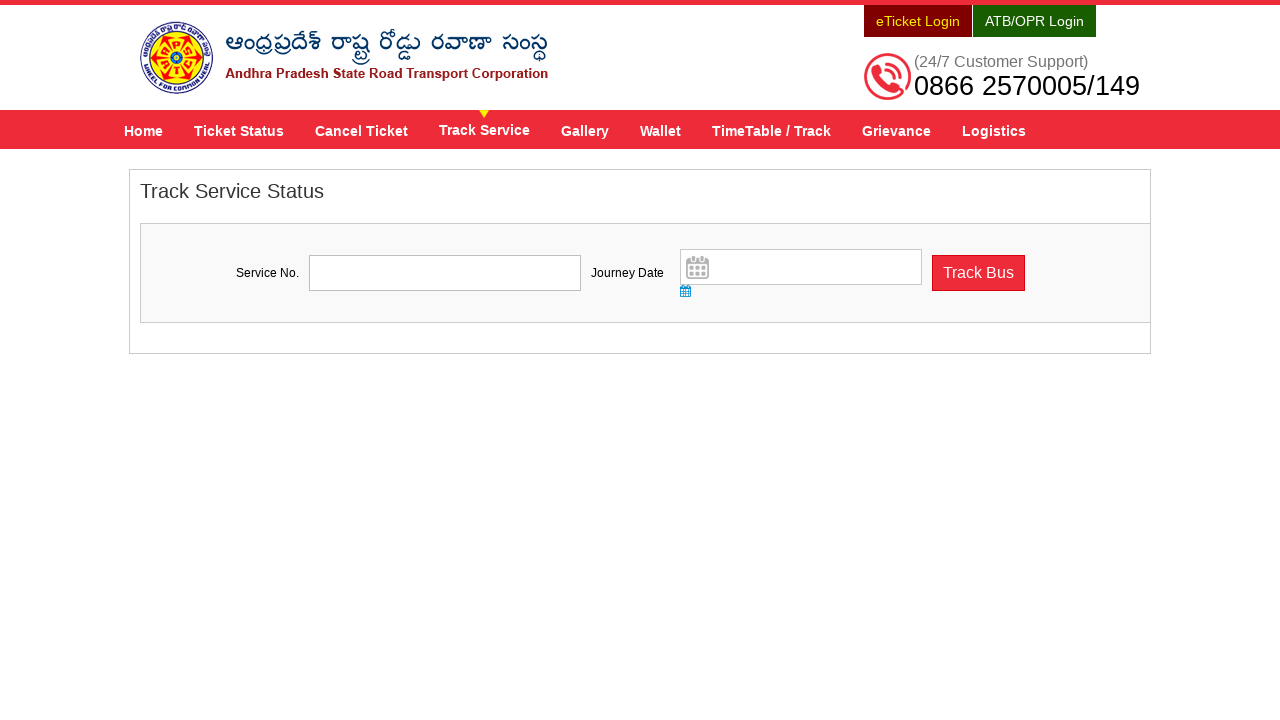

Page loaded after clicking link 4
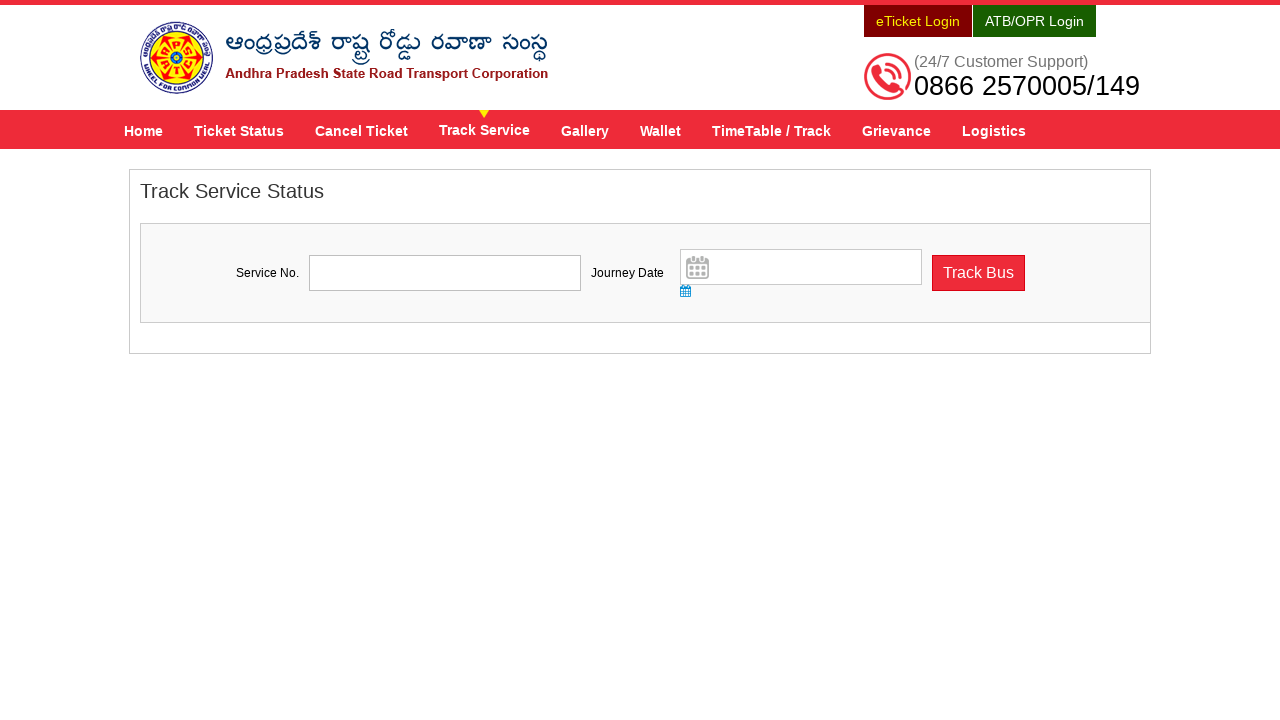

Header menu block ready for next link navigation
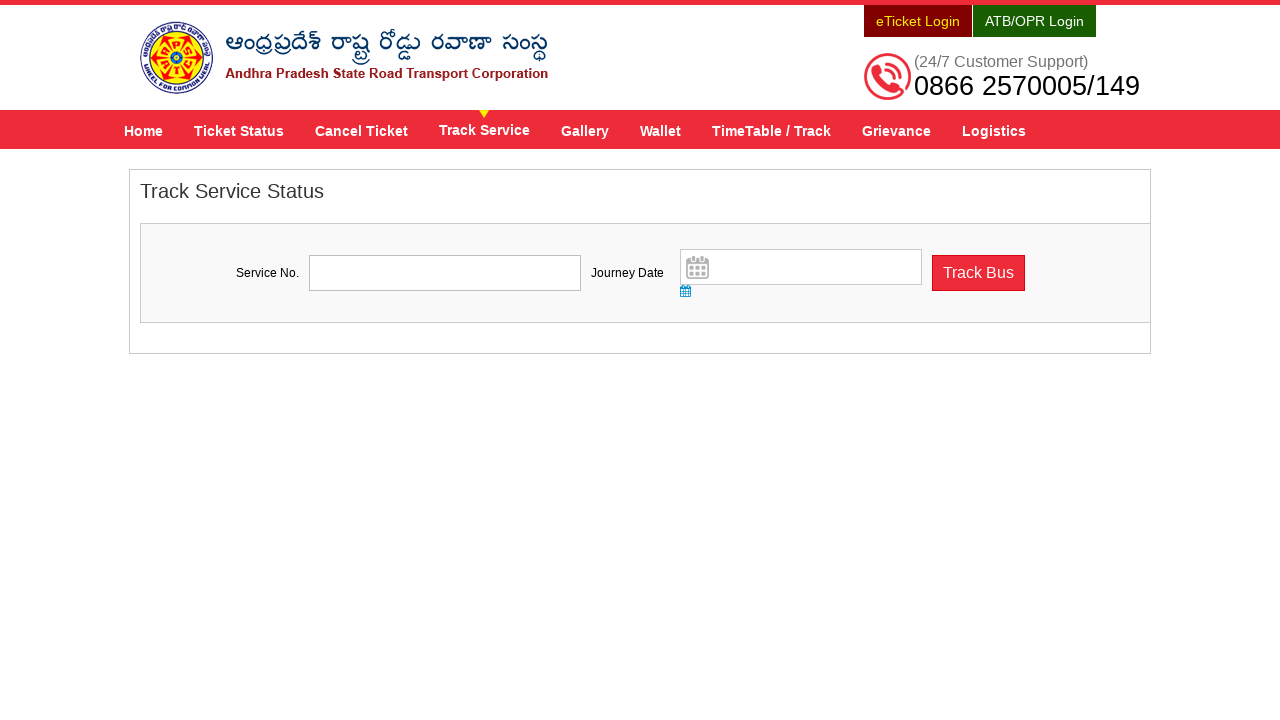

Clicked header link 5 of 9 at (585, 130) on .menu-wrap >> a >> nth=4
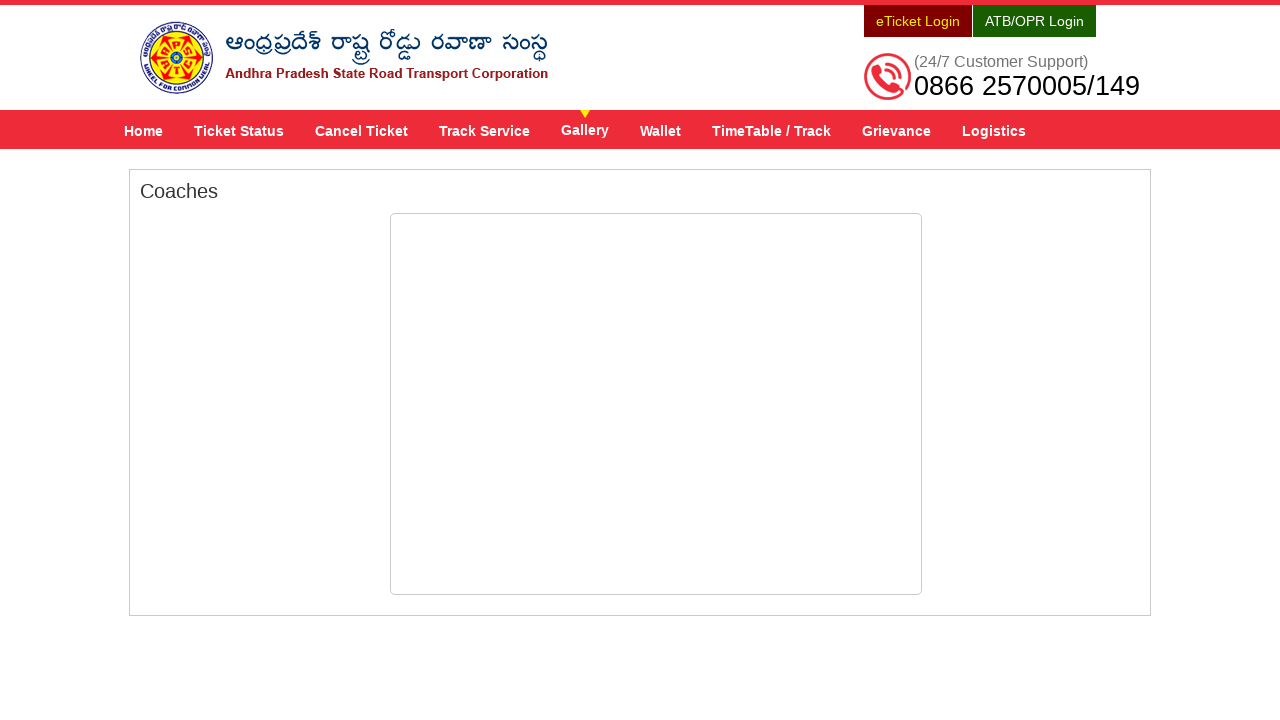

Page loaded after clicking link 5
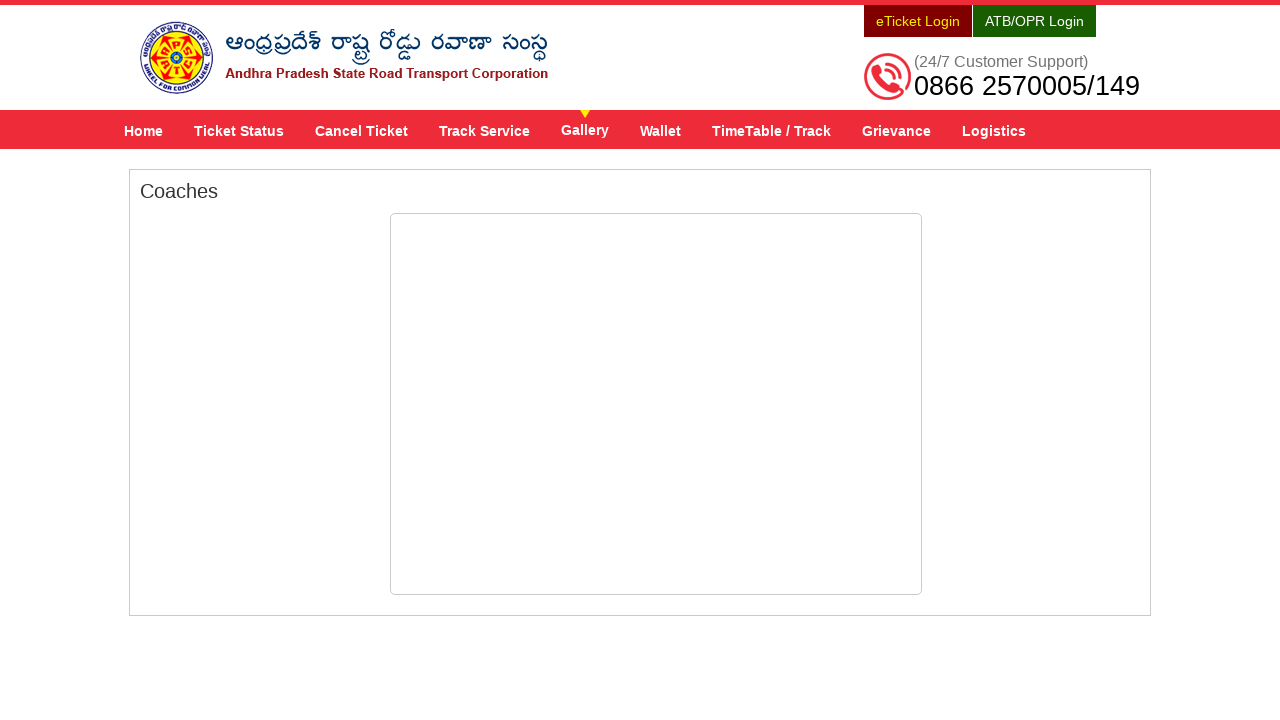

Header menu block ready for next link navigation
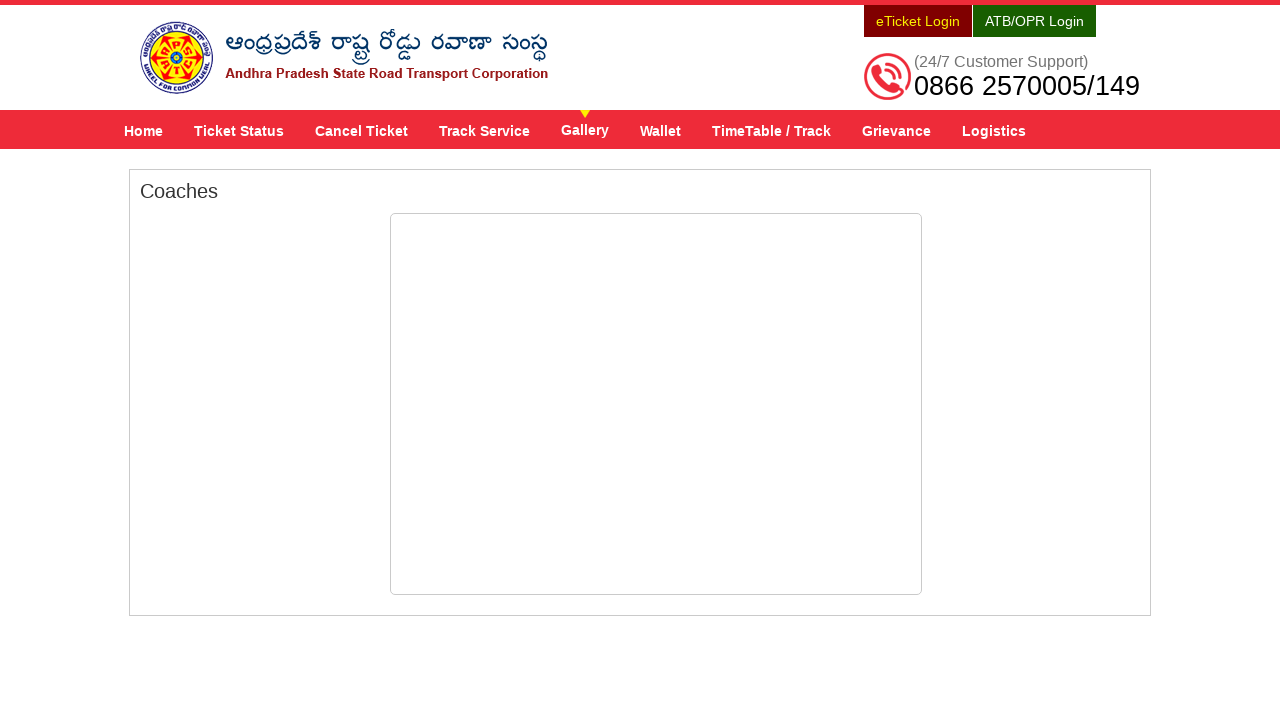

Clicked header link 6 of 9 at (660, 130) on .menu-wrap >> a >> nth=5
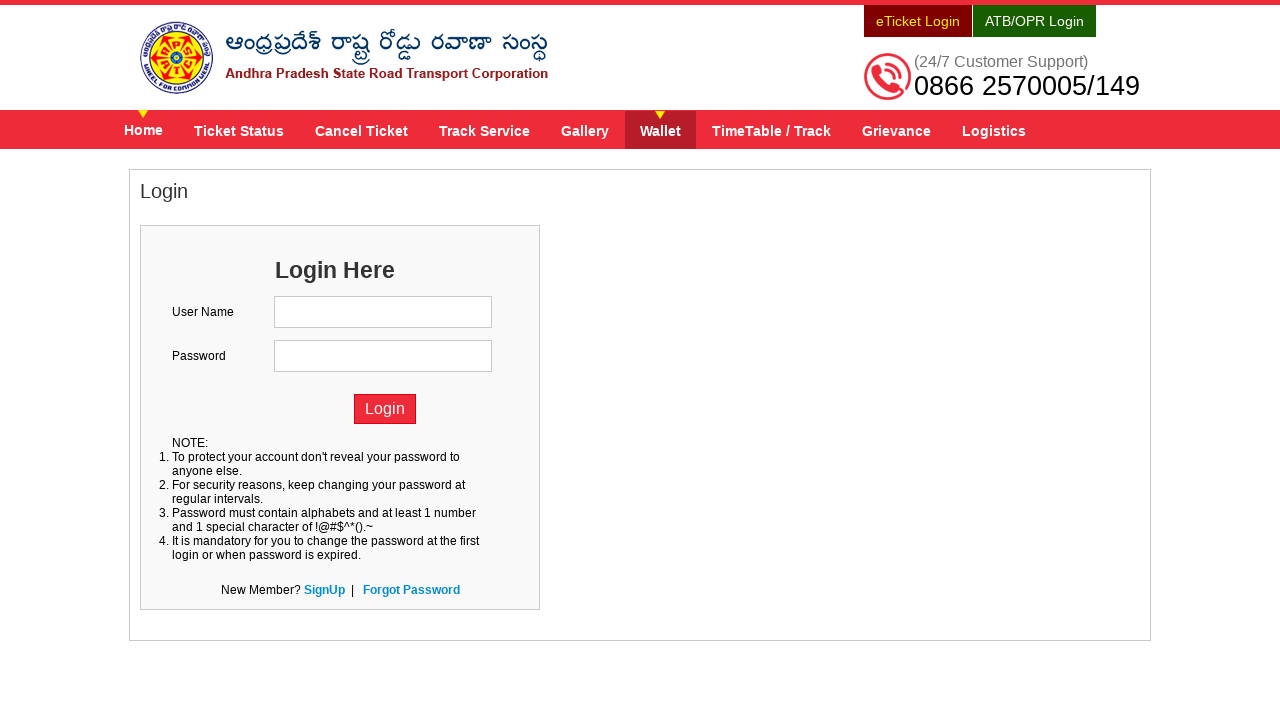

Page loaded after clicking link 6
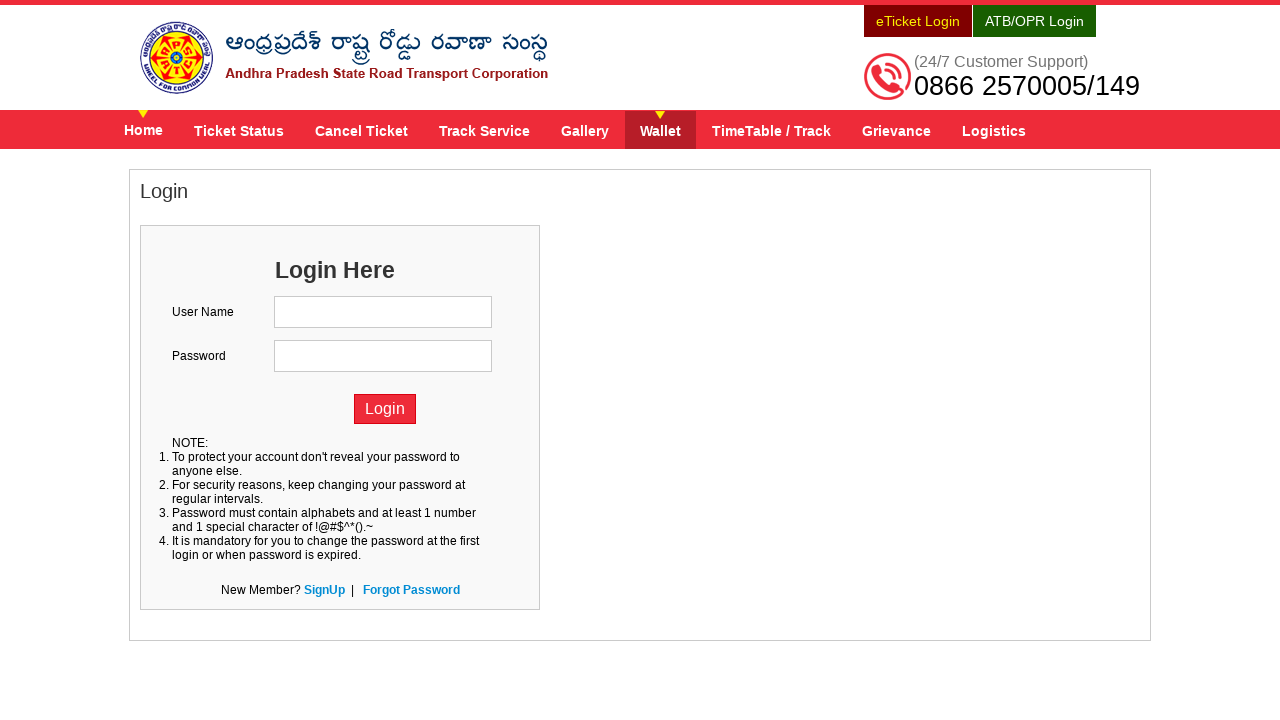

Header menu block ready for next link navigation
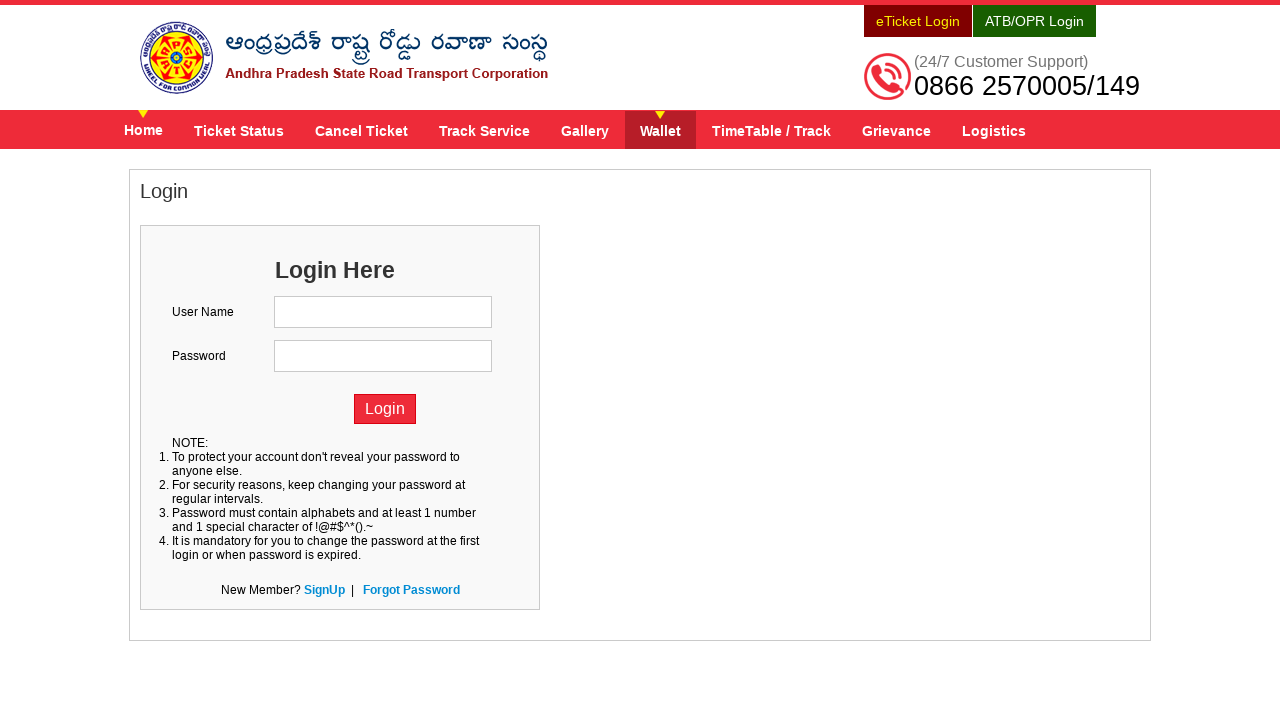

Clicked header link 7 of 9 at (774, 130) on .menu-wrap >> a >> nth=6
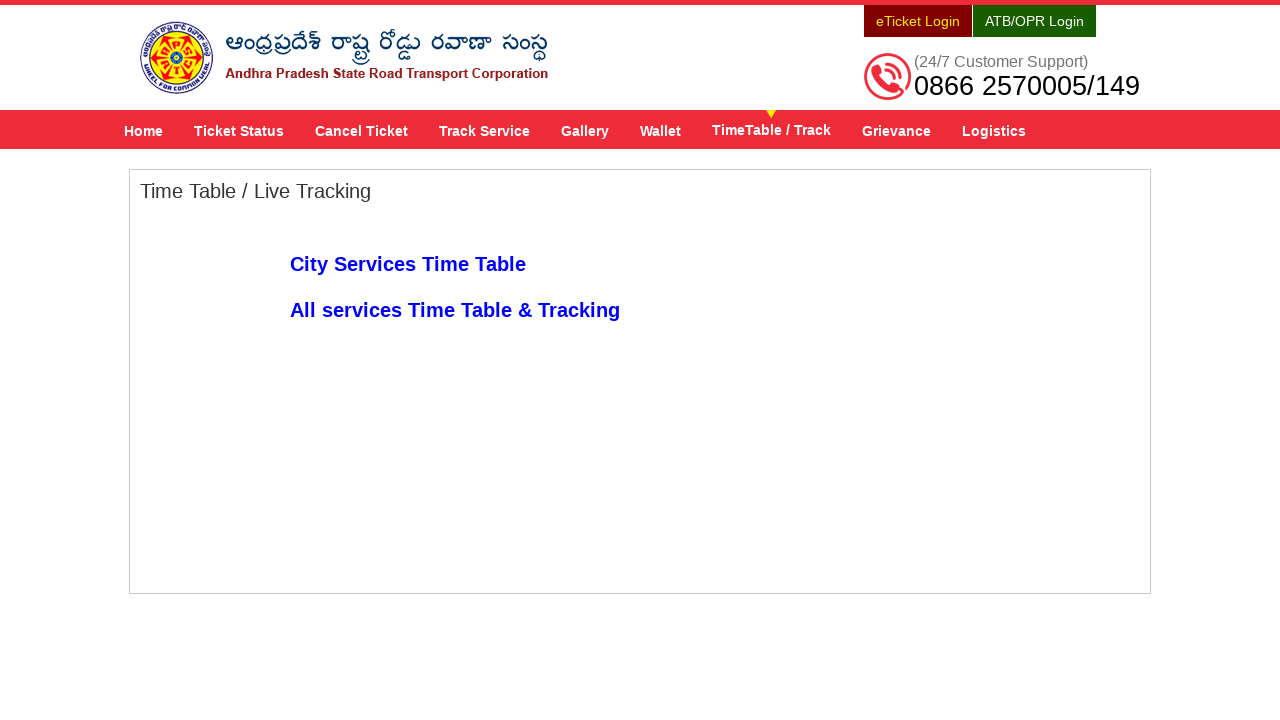

Page loaded after clicking link 7
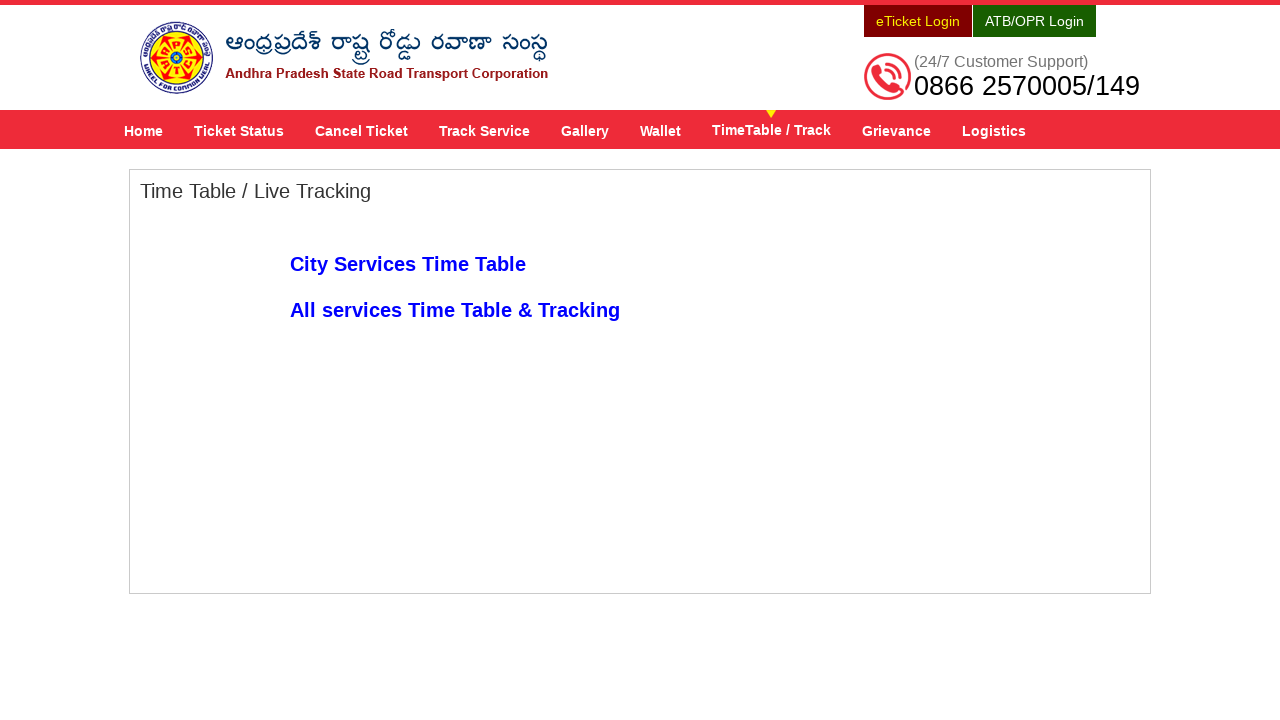

Header menu block ready for next link navigation
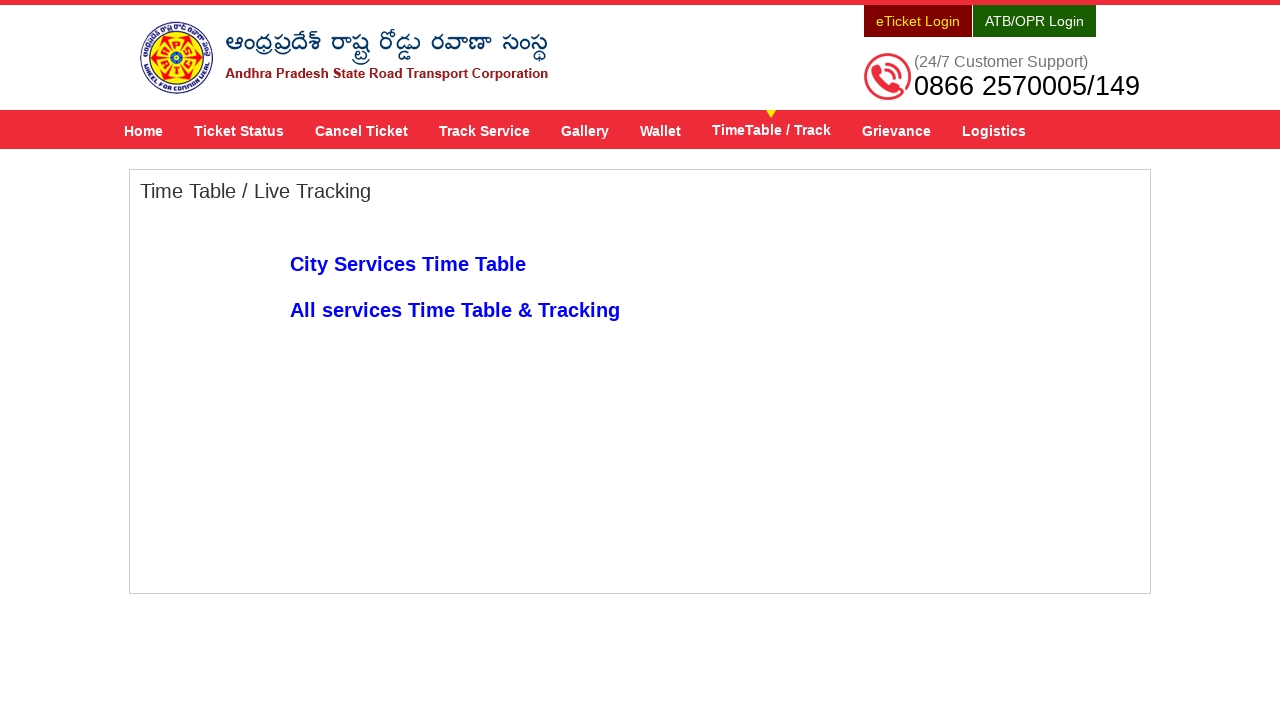

Clicked header link 8 of 9 at (896, 130) on .menu-wrap >> a >> nth=7
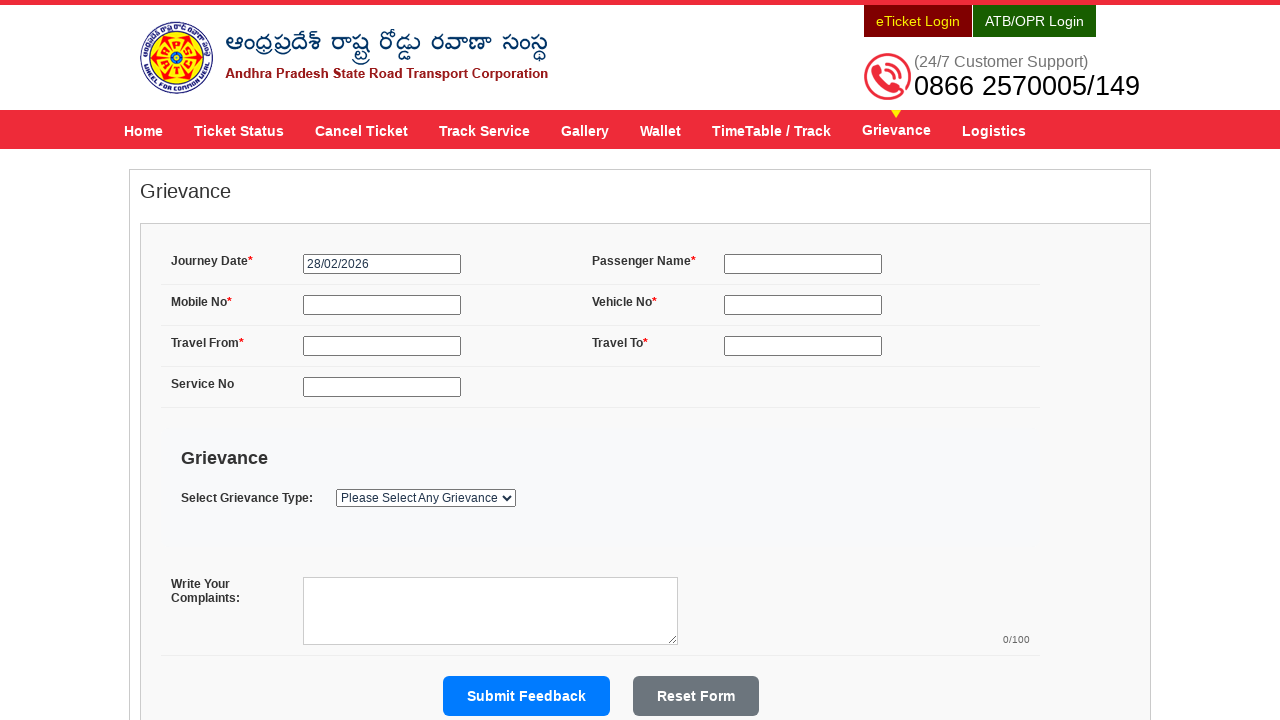

Page loaded after clicking link 8
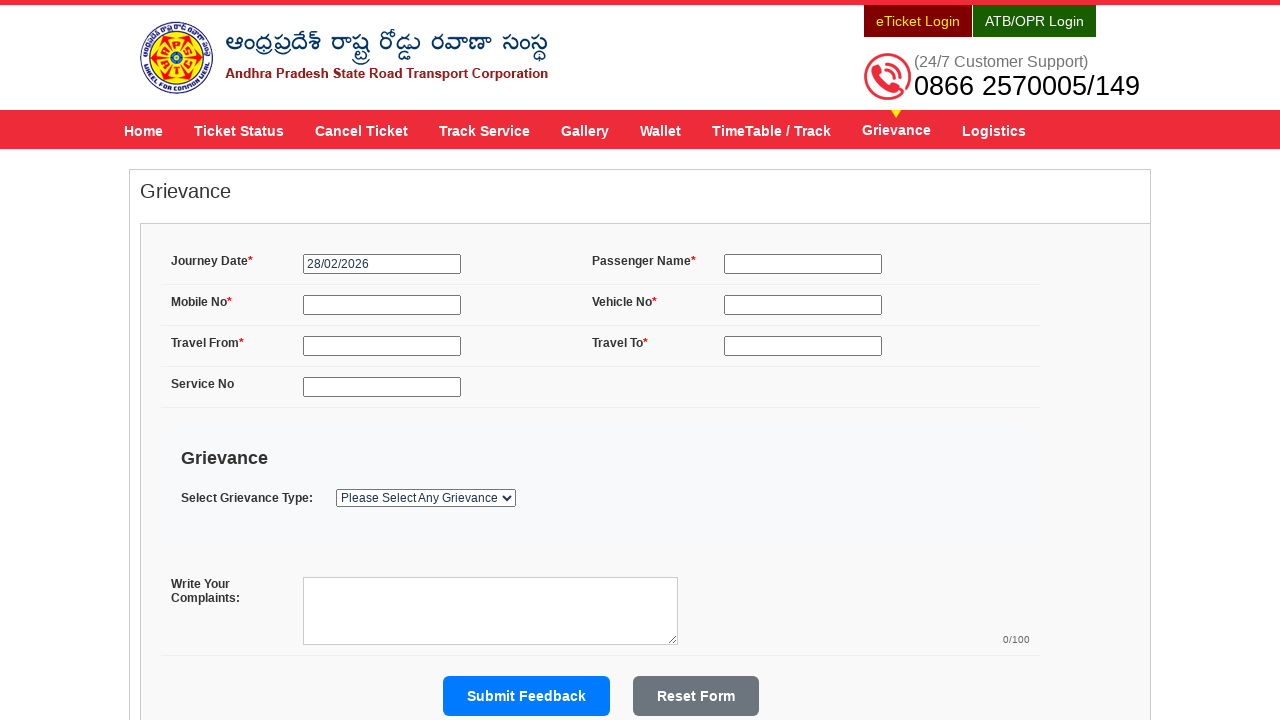

Header menu block ready for next link navigation
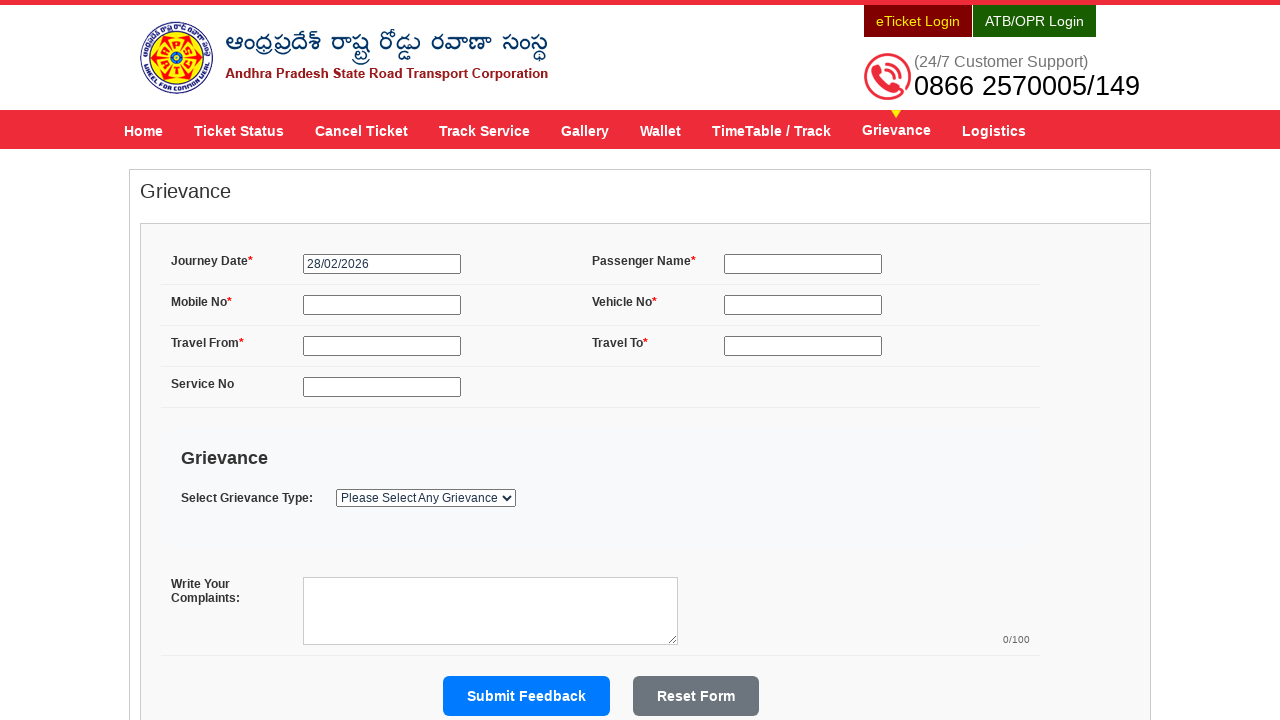

Clicked header link 9 of 9 at (994, 130) on .menu-wrap >> a >> nth=8
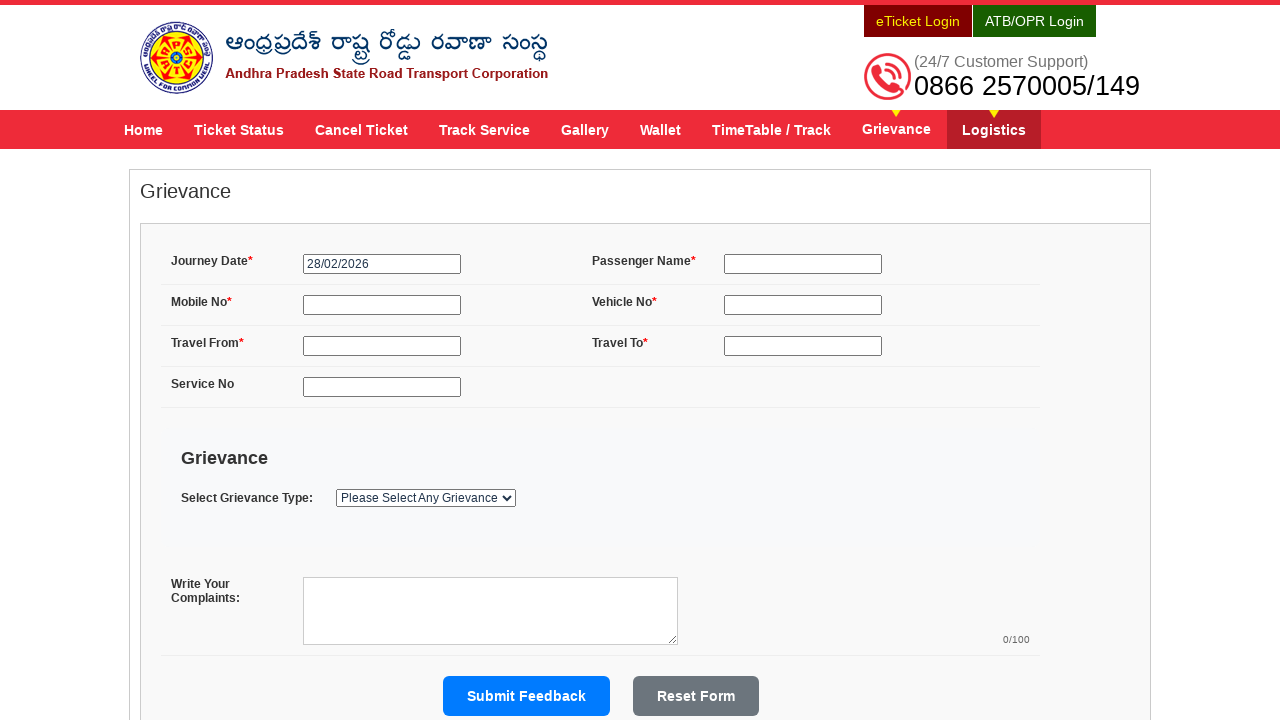

Page loaded after clicking link 9
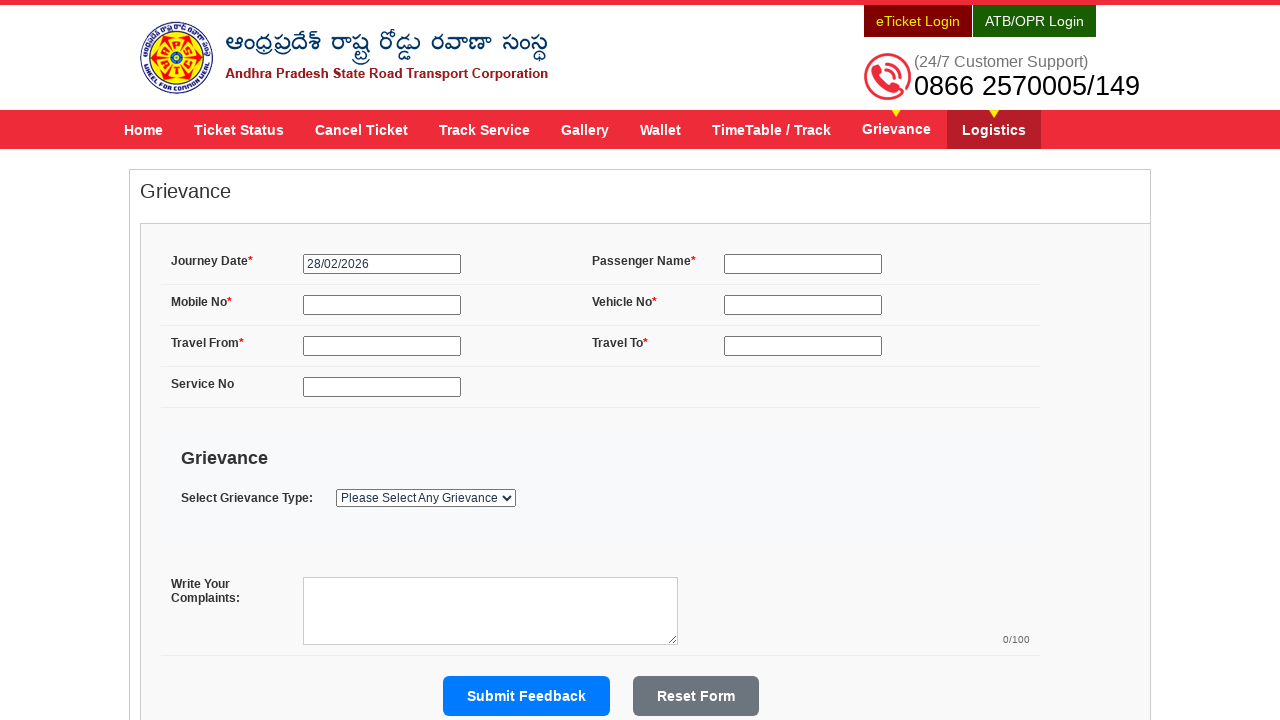

Header menu block ready for next link navigation
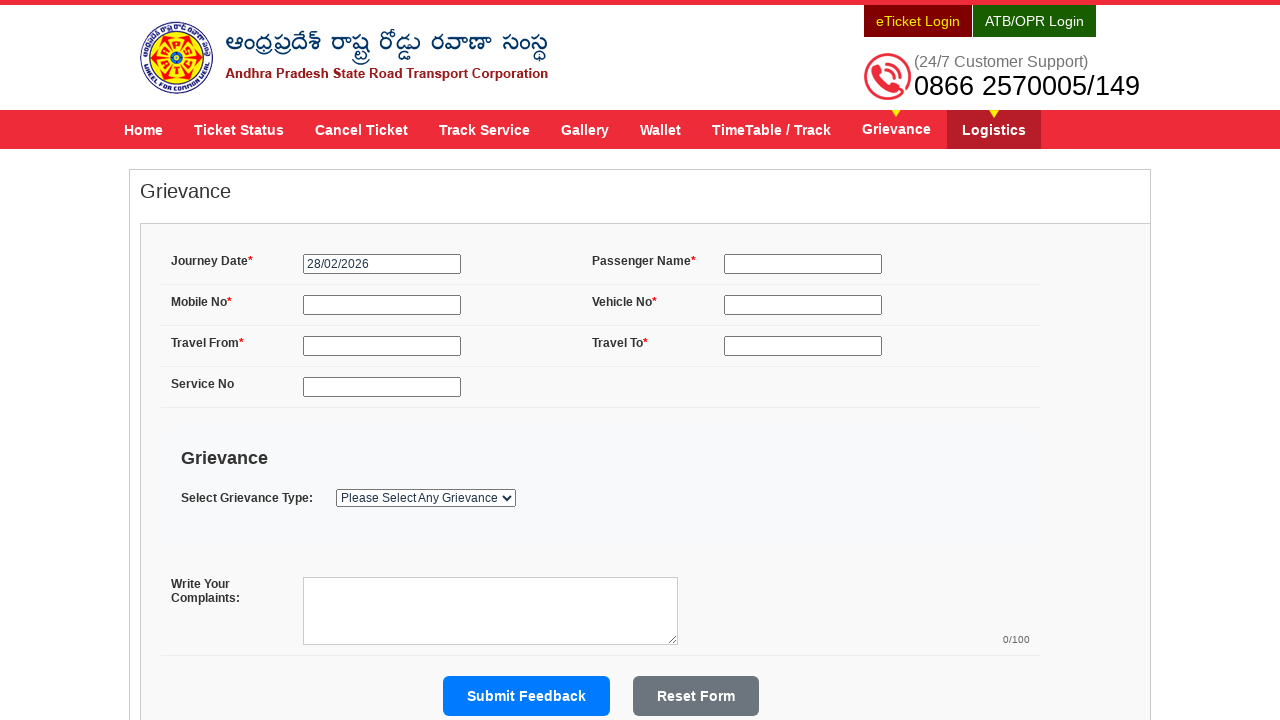

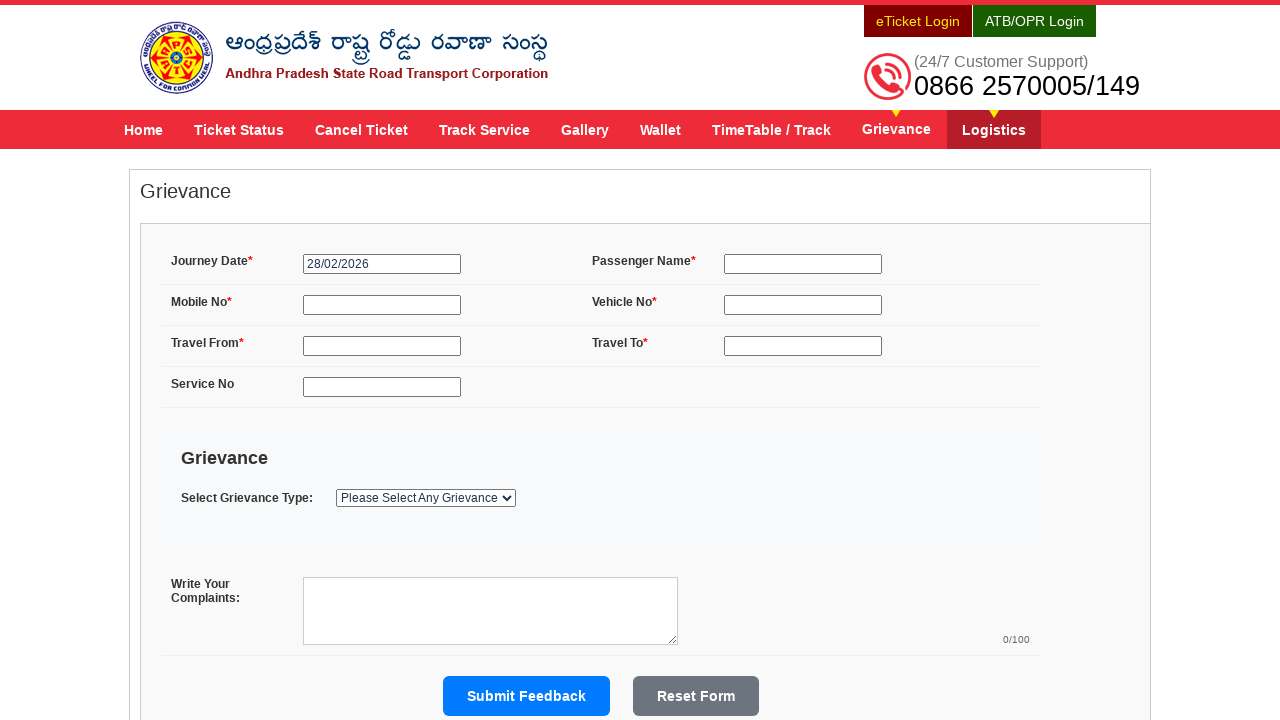